Tests dropdown functionality on a flight booking practice page by selecting origin and destination cities, clicking on date field, and using an autocomplete field to select a country.

Starting URL: https://rahulshettyacademy.com/dropdownsPractise/

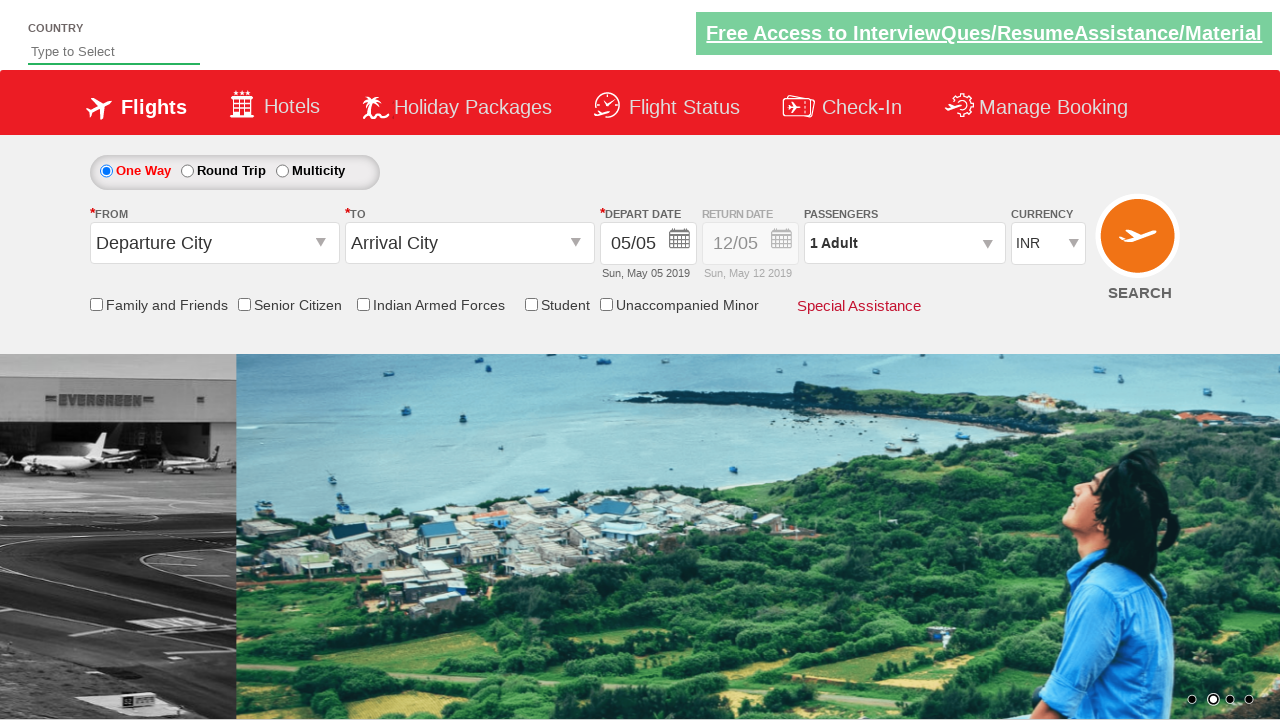

Clicked on origin station dropdown at (214, 243) on #ctl00_mainContent_ddl_originStation1_CTXT
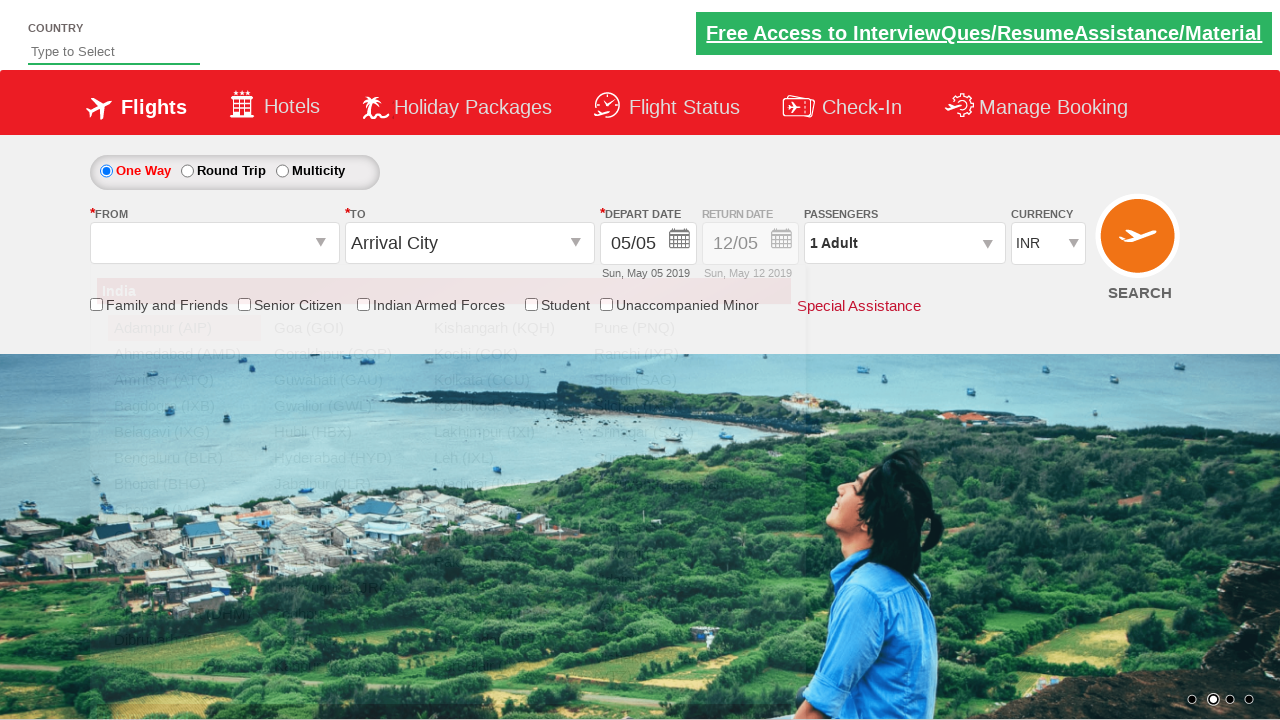

Selected Bangalore (BLR) as origin city at (184, 458) on a[value='BLR']
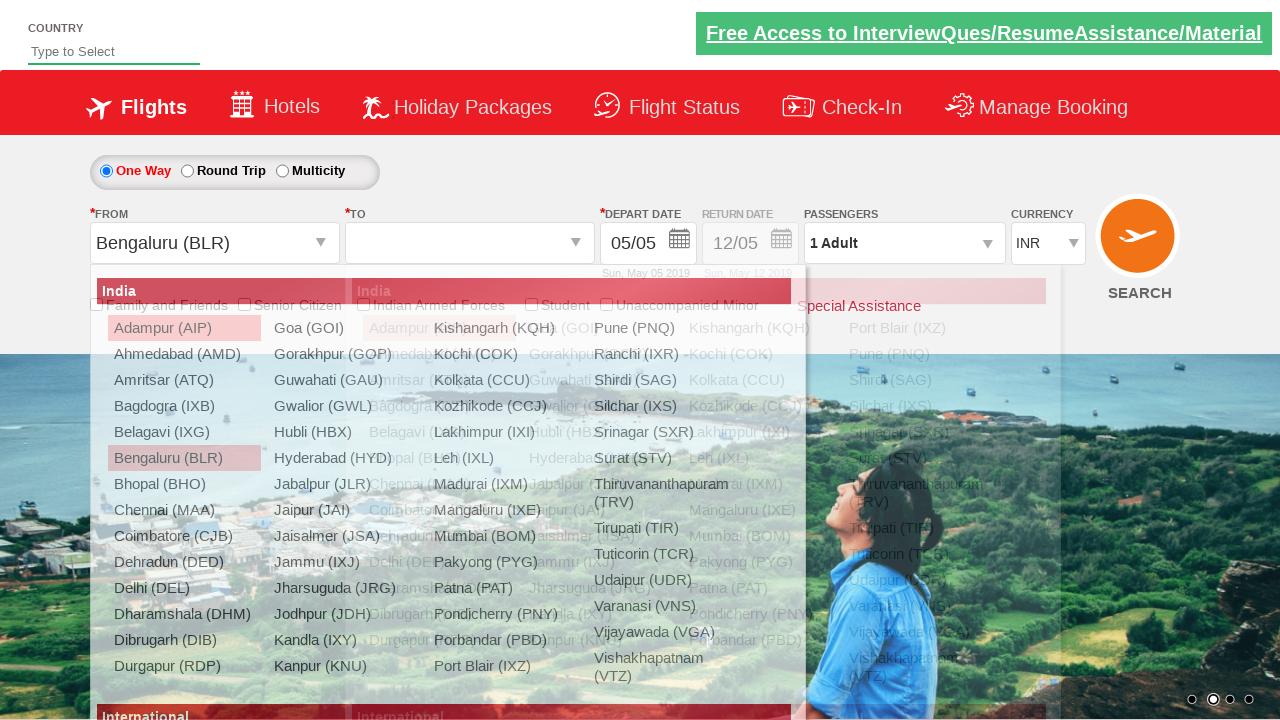

Waited for dropdown animation to complete
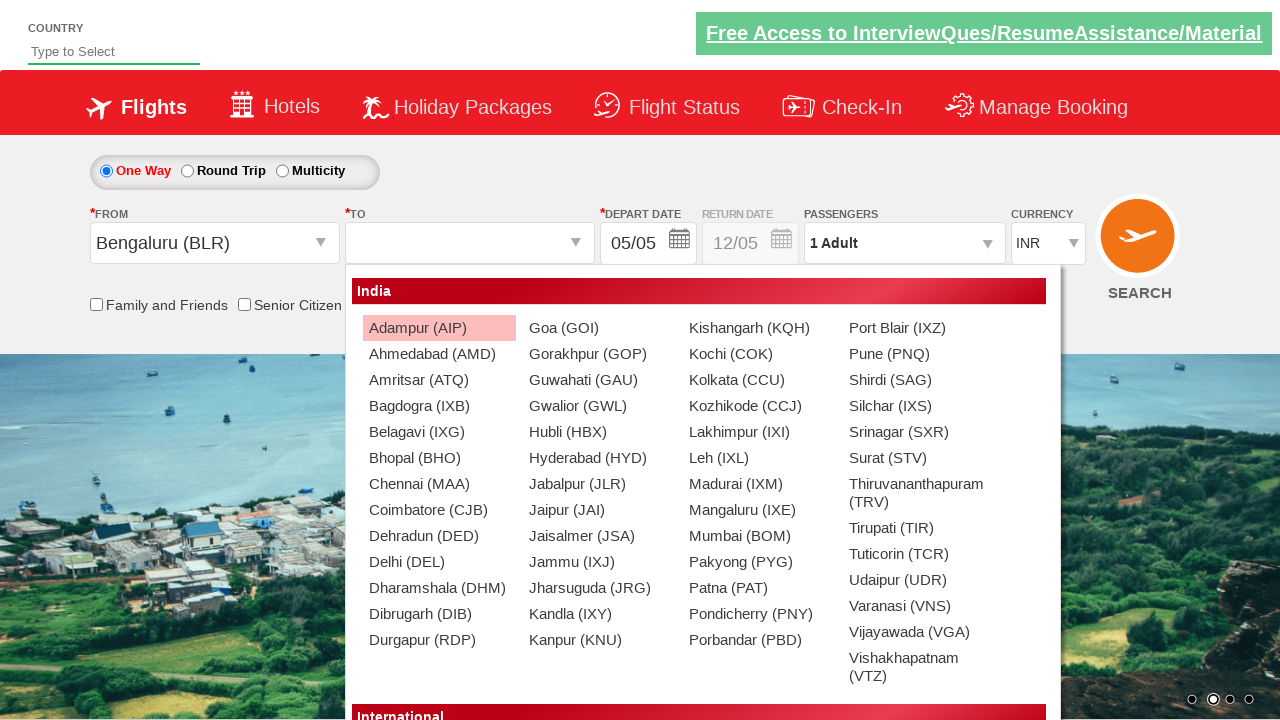

Selected Chennai (MAA) as destination city at (439, 484) on (//a[@value='MAA'])[2]
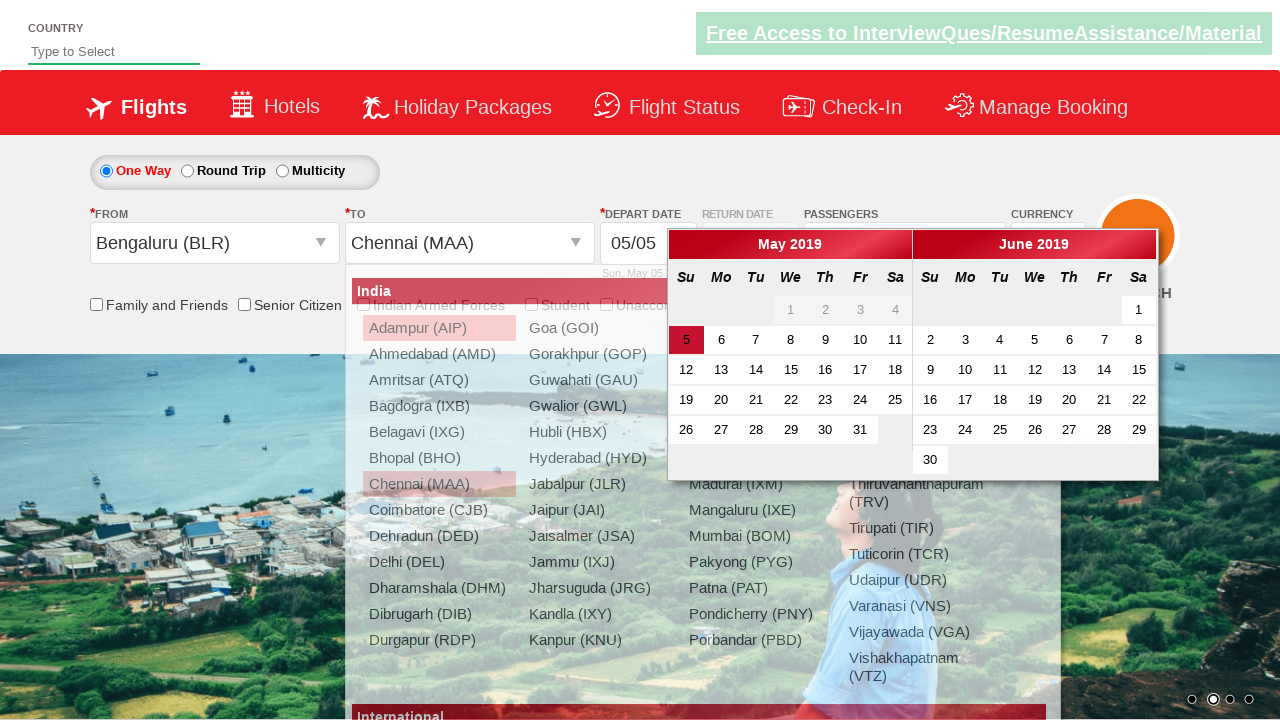

Clicked on date field at (648, 244) on #ctl00_mainContent_view_date1
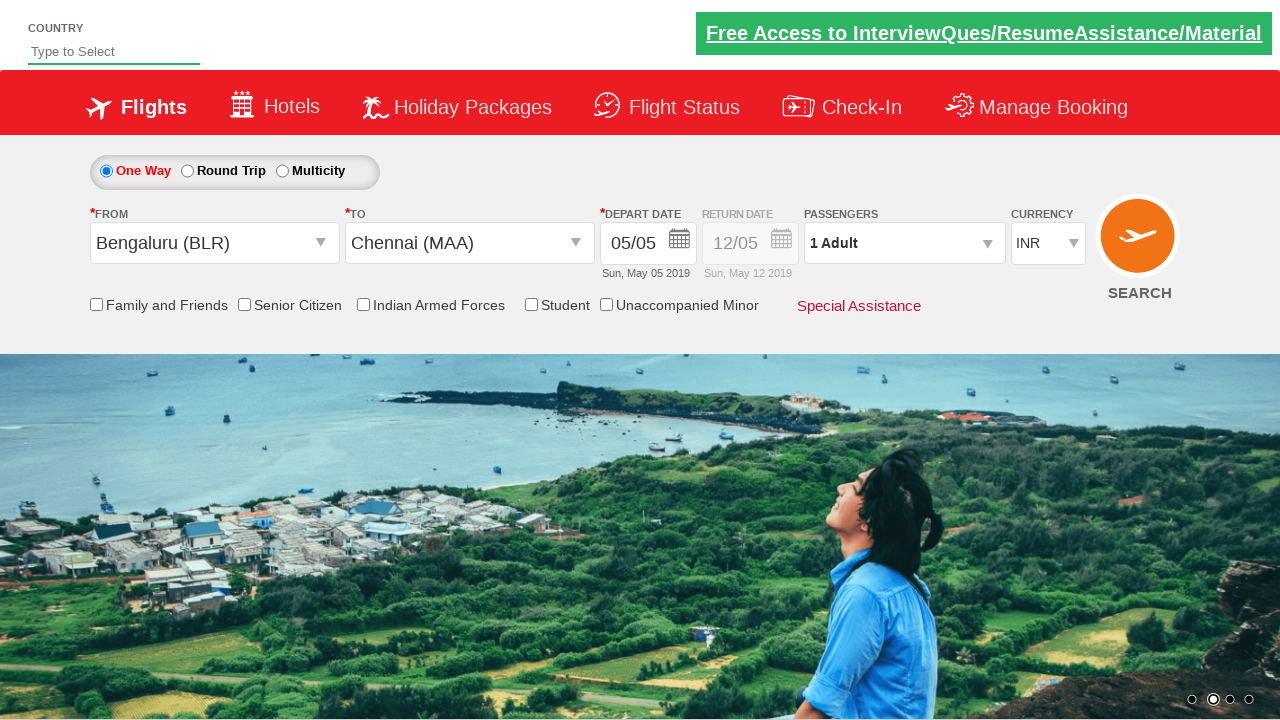

Typed 'ind' in the autosuggest field on #autosuggest
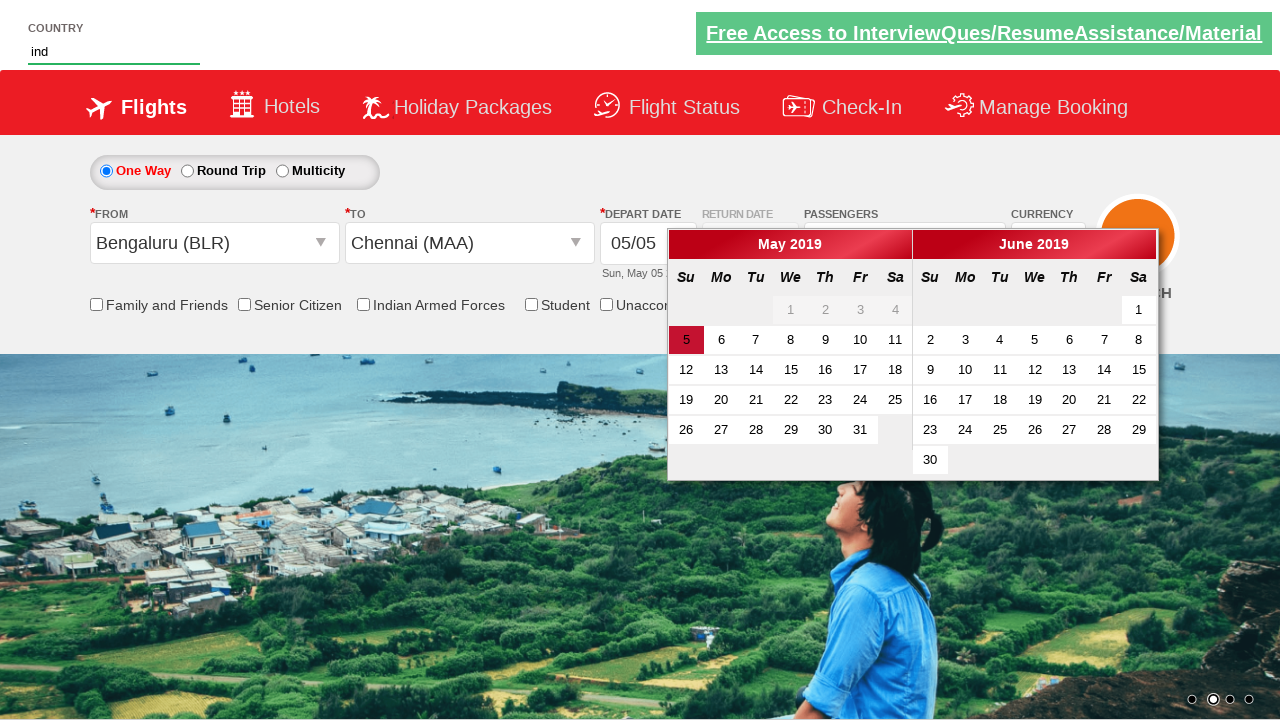

Waited for autocomplete suggestions to load
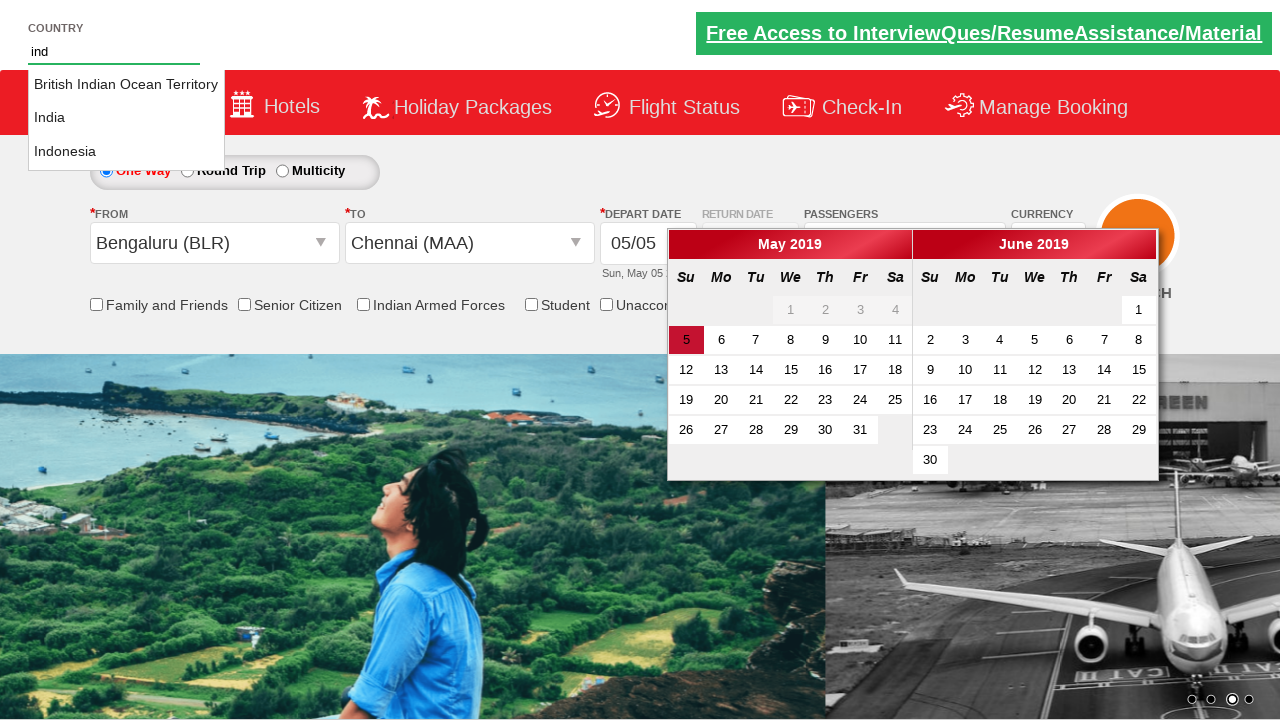

Selected 'India' from autocomplete suggestions at (126, 118) on li.ui-menu-item a >> nth=1
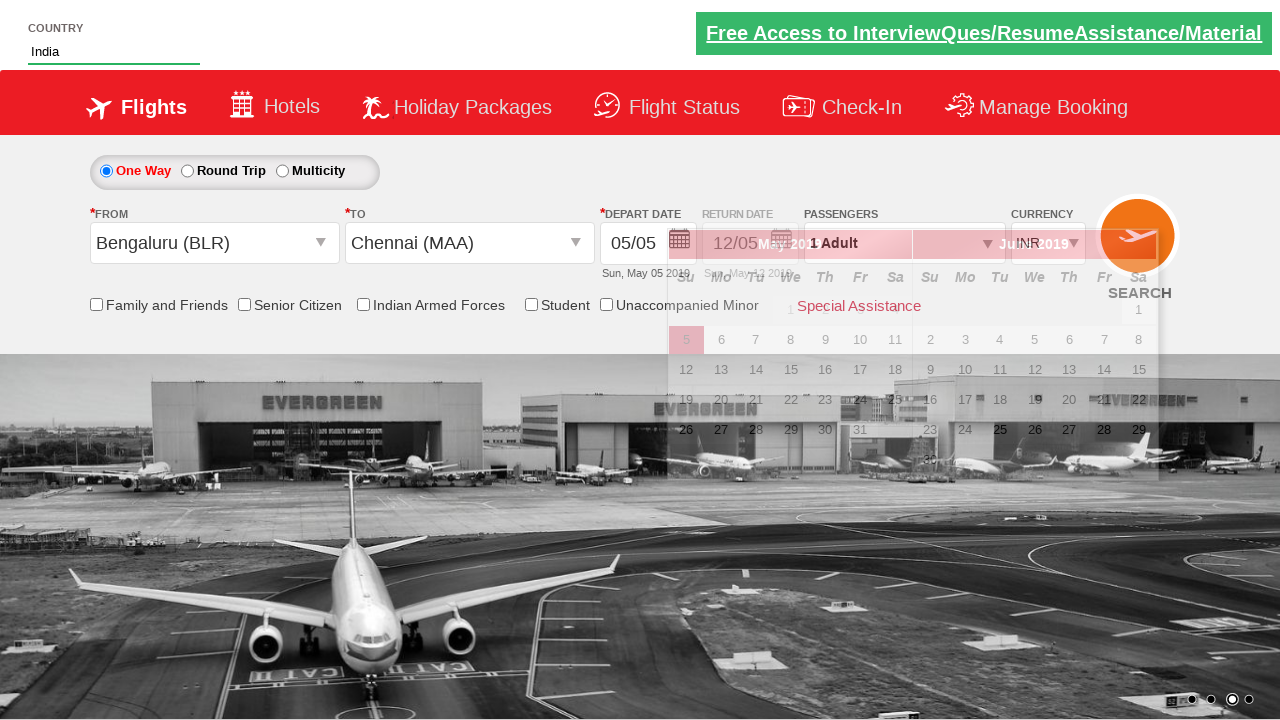

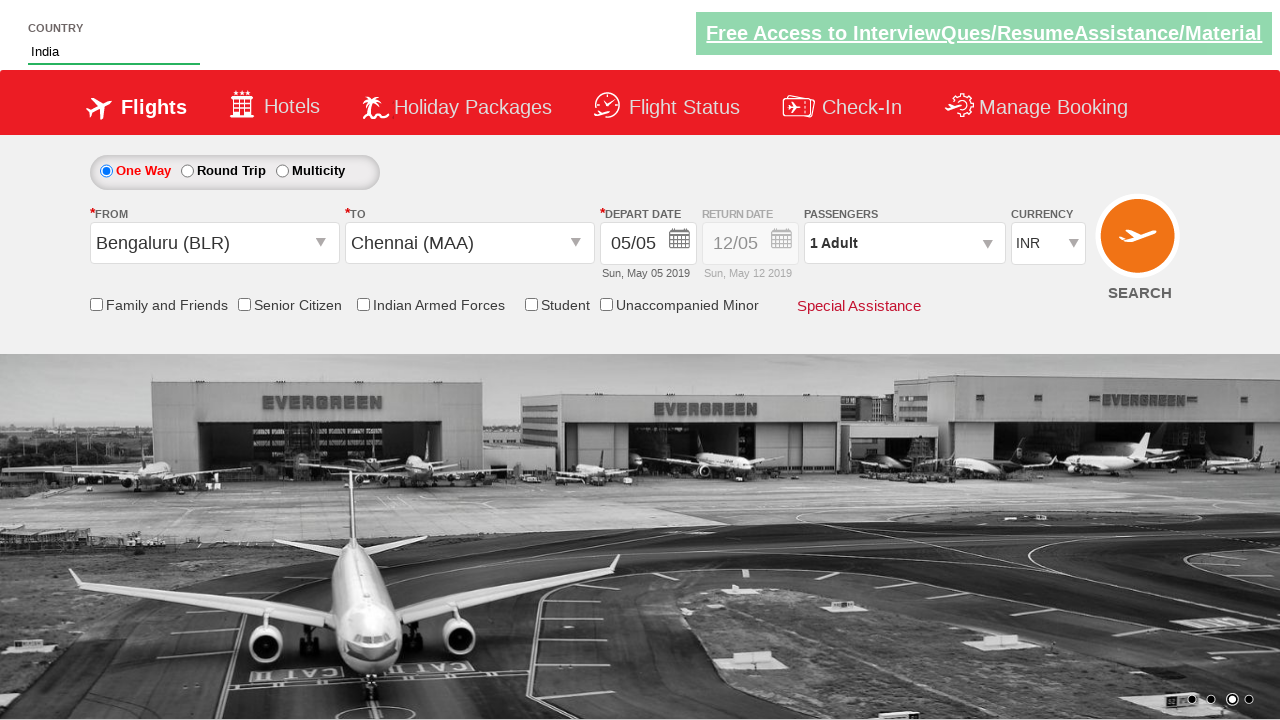